Tests multi-window/tab handling by clicking an external link that opens in a new tab, then retrieves and iterates through all window handles to verify multiple windows are open.

Starting URL: https://opensource-demo.orangehrmlive.com/web/index.php/auth/login

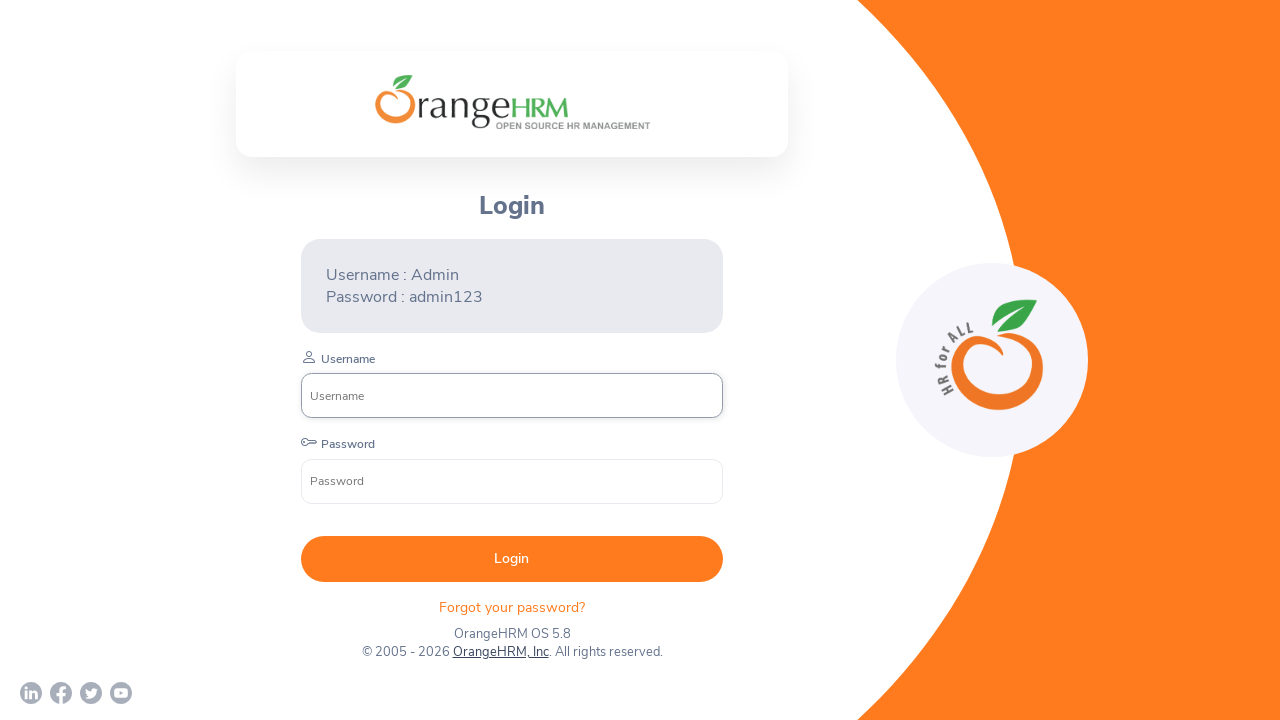

Clicked the 5th external link (target='_blank') to open in new tab at (500, 652) on (//a[@target='_blank'])[5]
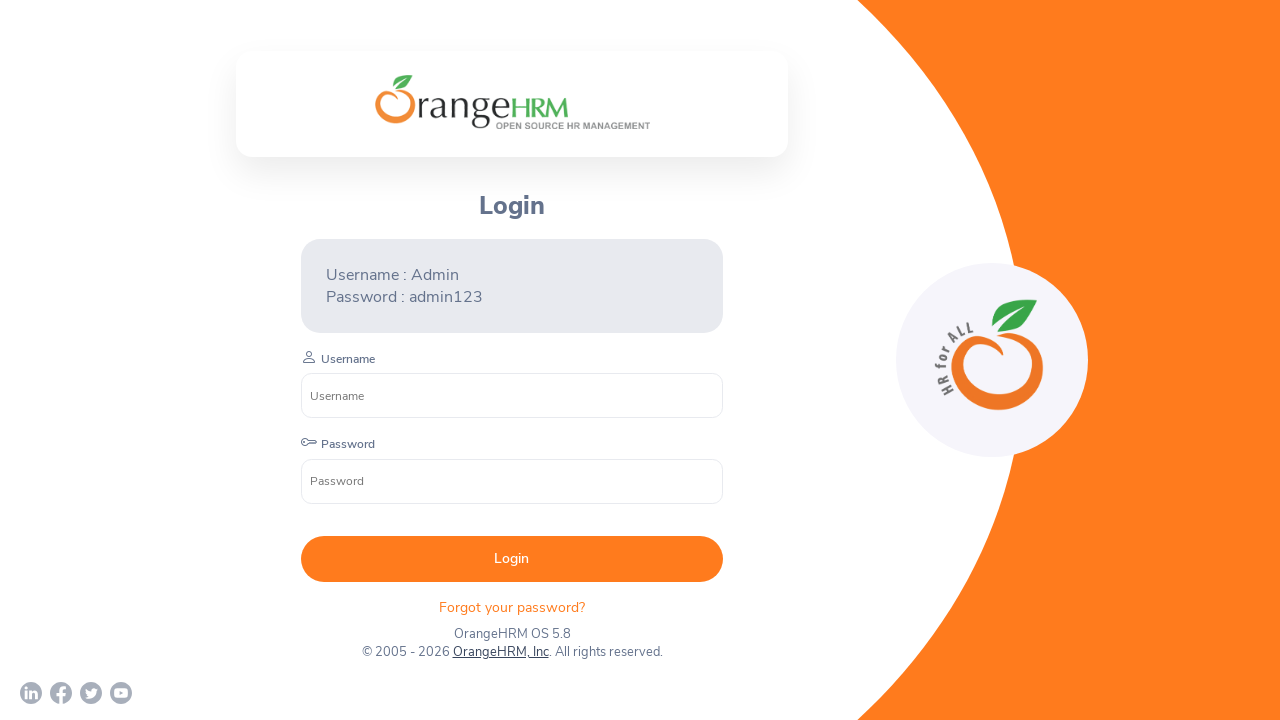

Retrieved the newly opened page/tab
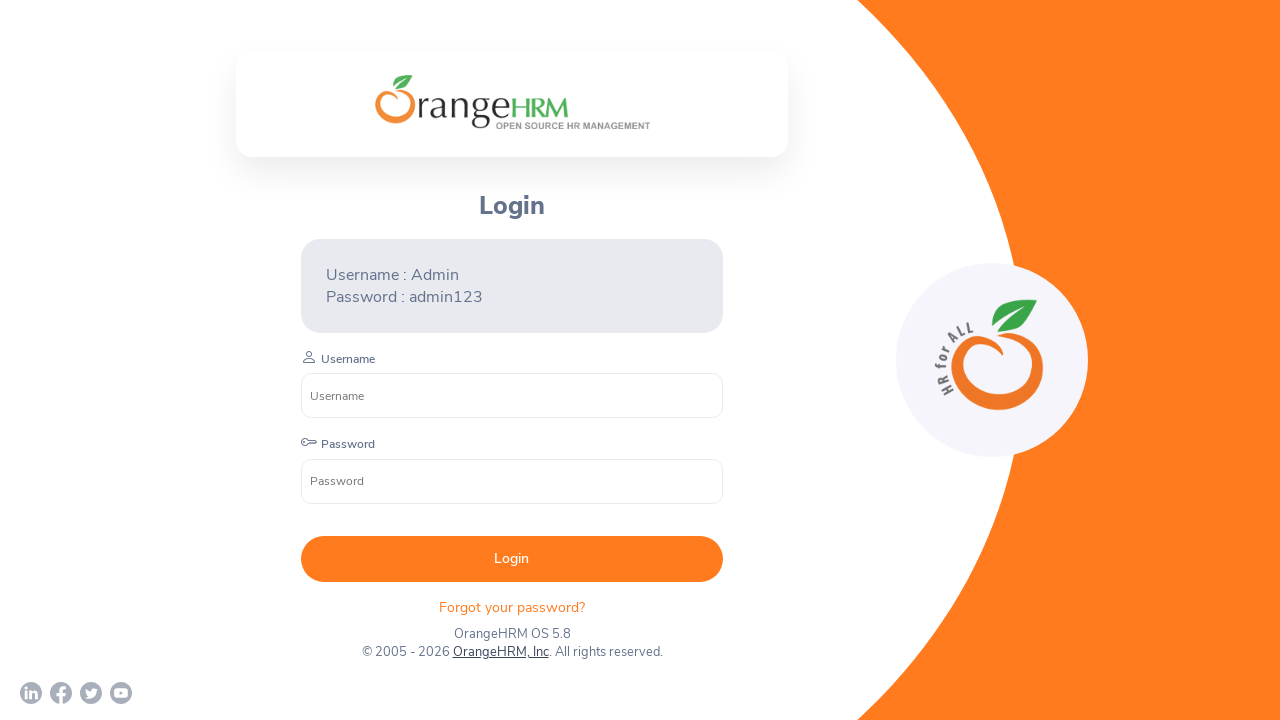

New page finished loading
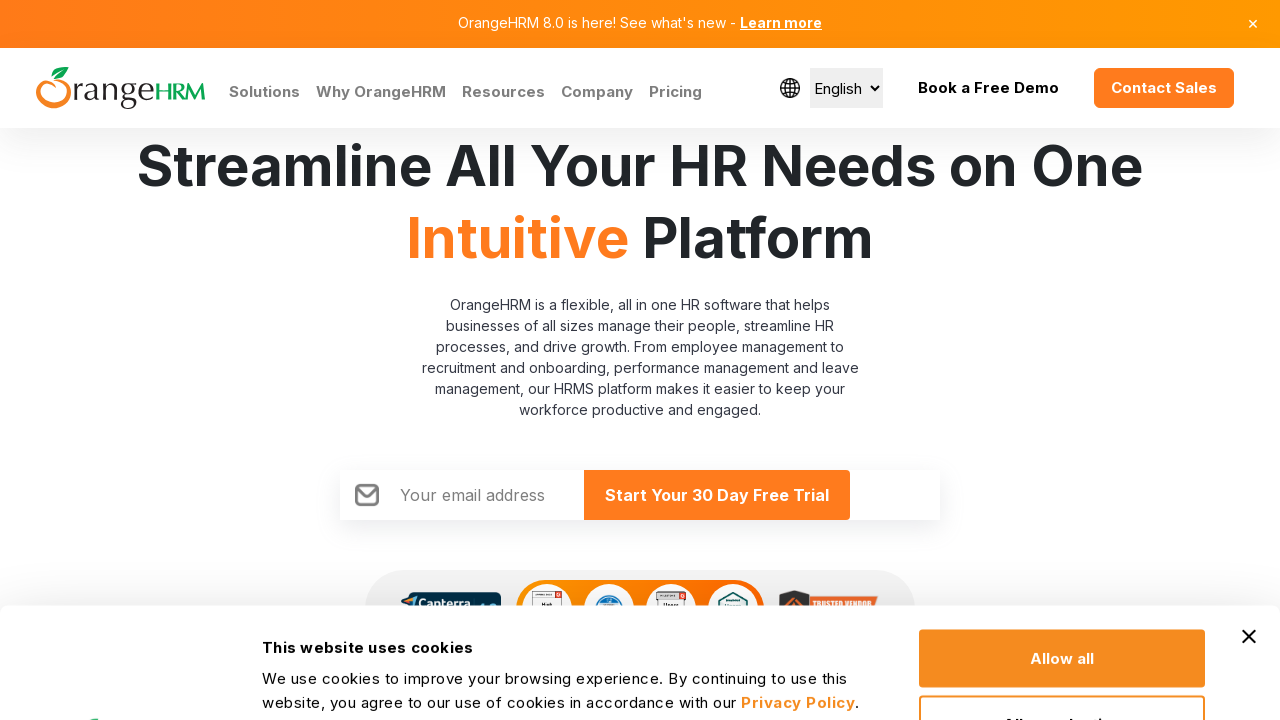

Retrieved parent window title: OrangeHRM
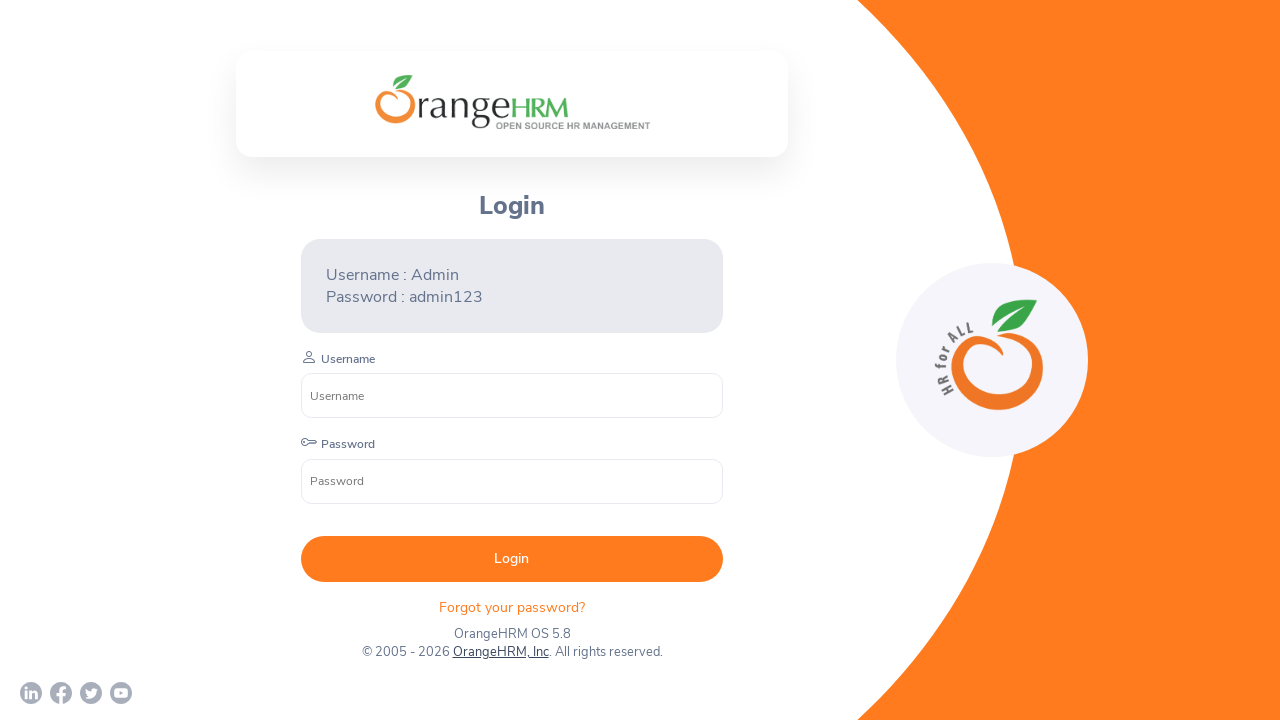

Retrieved child window title: Human Resources Management Software | HRMS | OrangeHRM
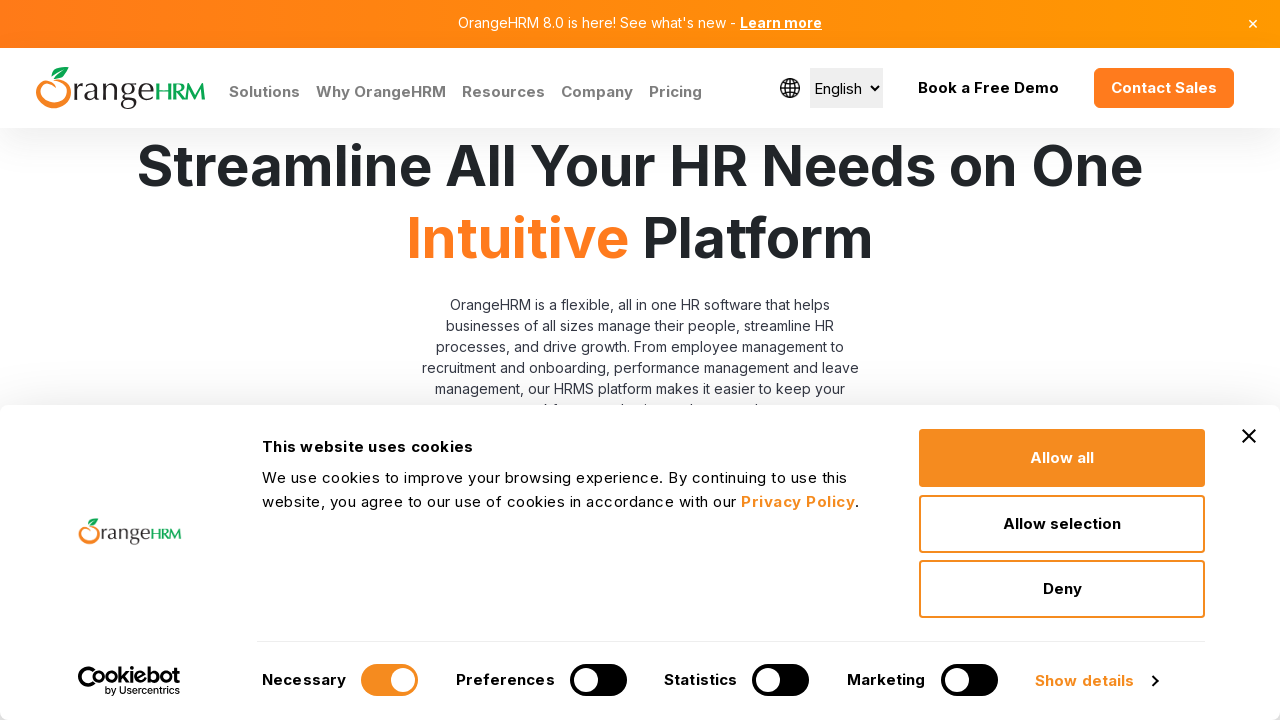

Retrieved all pages in context: 2 page(s) open
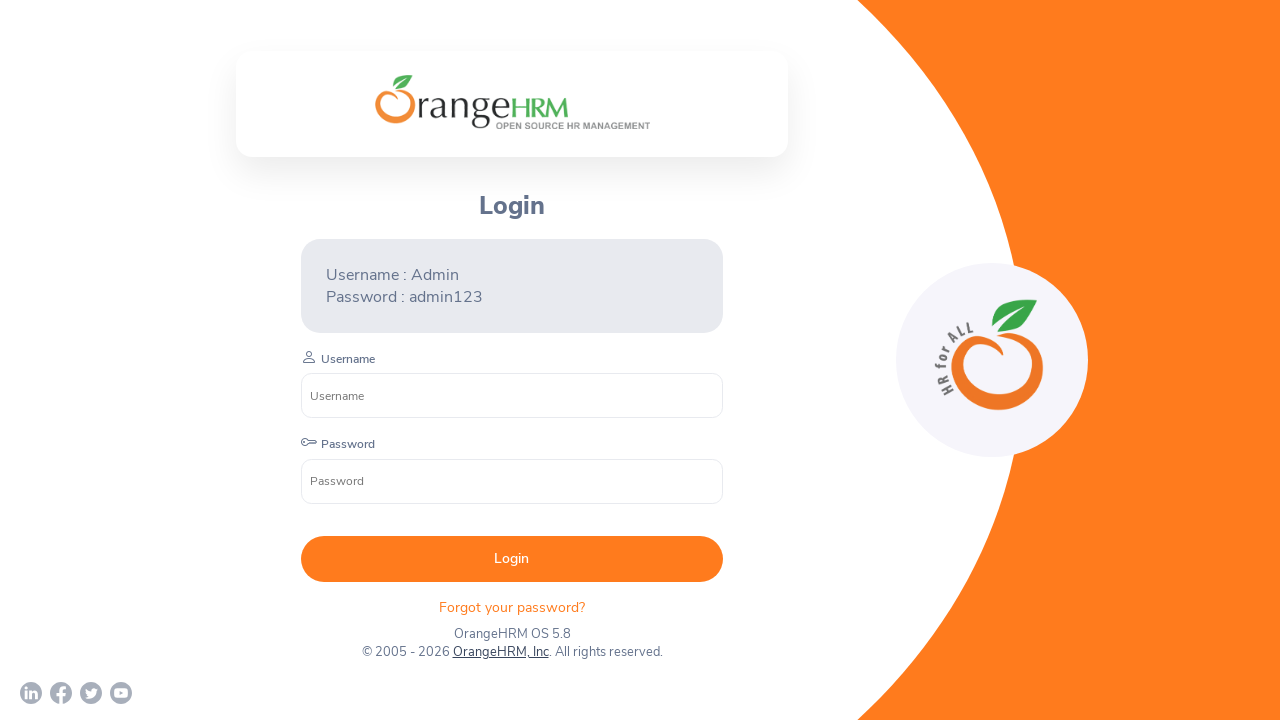

Iterated window 0: https://opensource-demo.orangehrmlive.com/web/index.php/auth/login
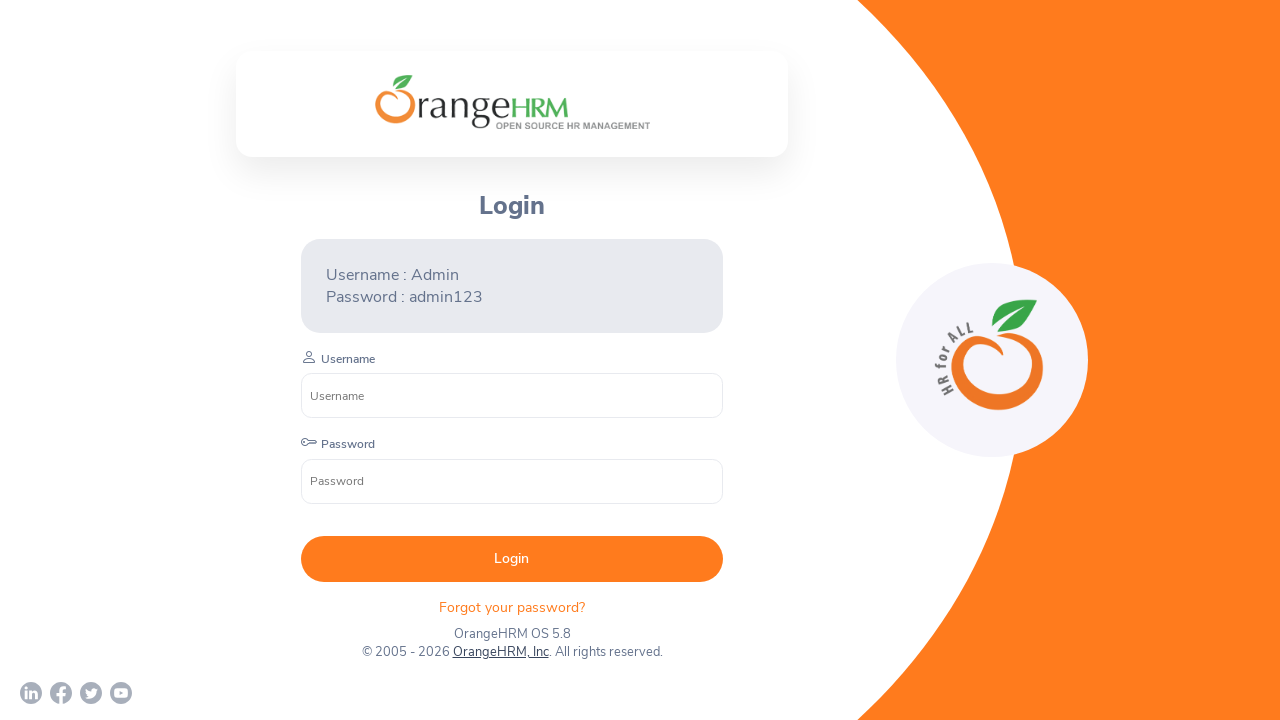

Iterated window 1: https://www.orangehrm.com/
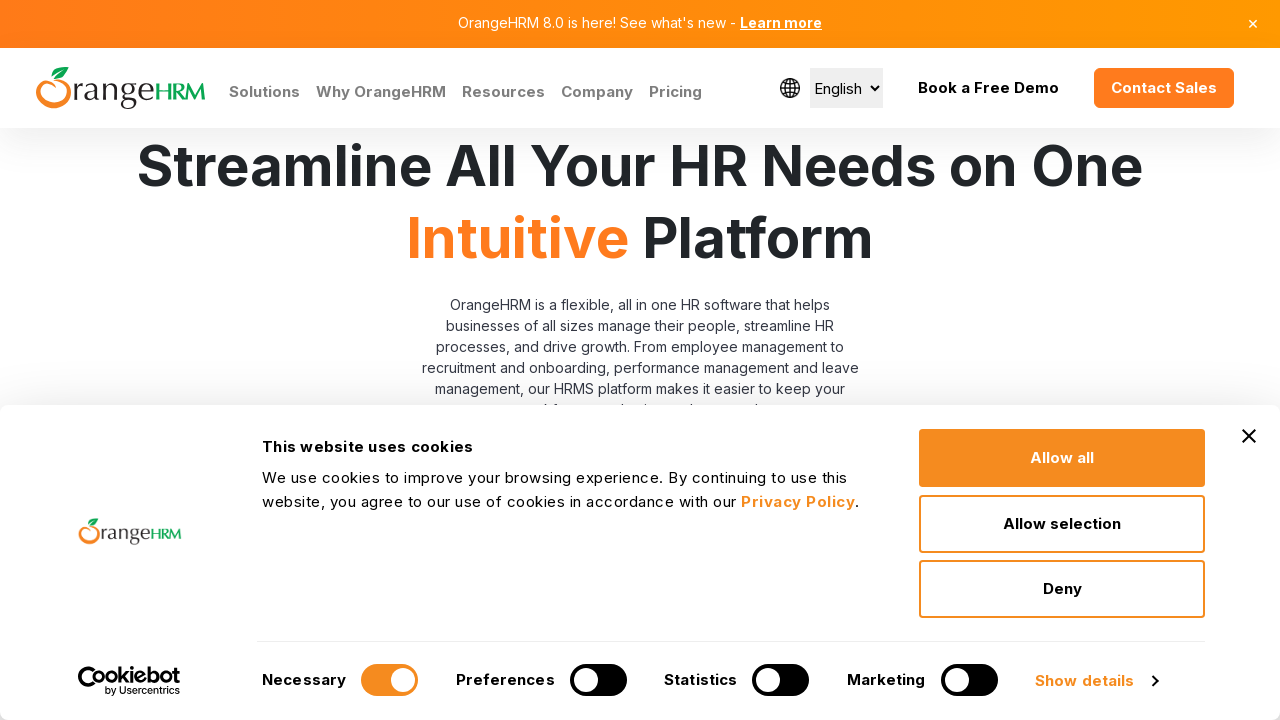

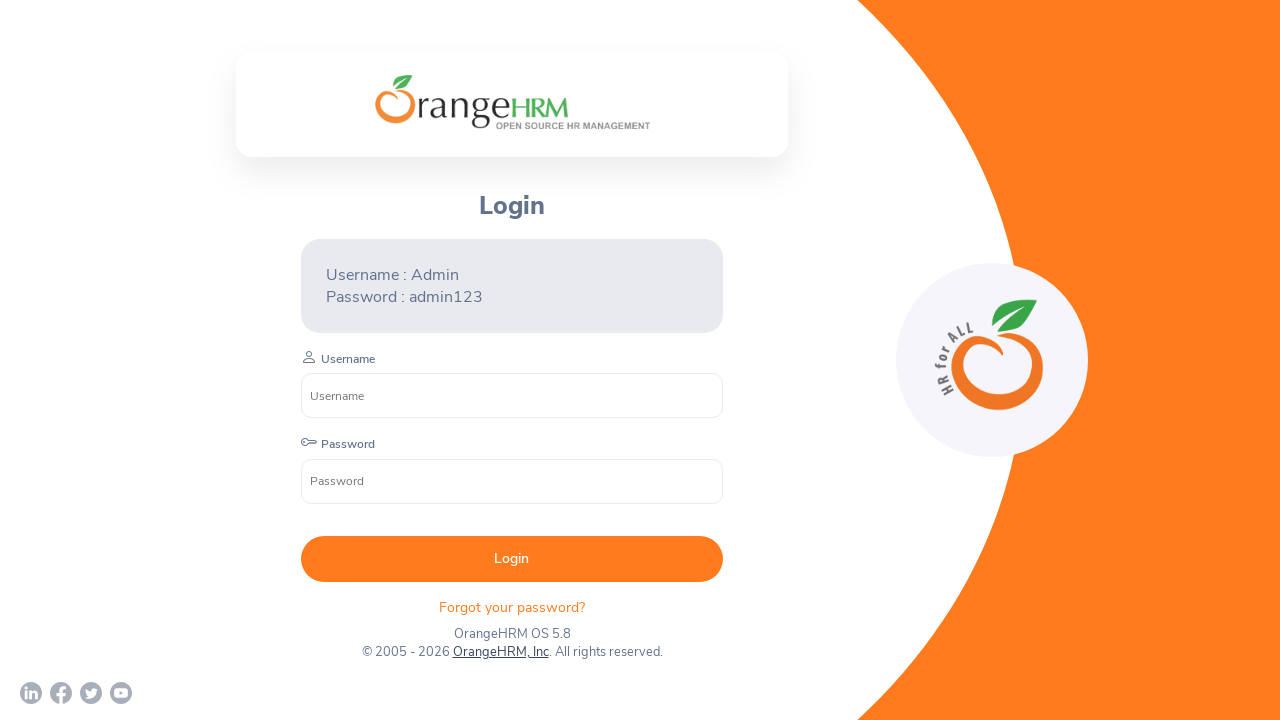